Tests 7-character validation with 9 characters "1qwsf*AWQ", expecting an invalid result

Starting URL: https://testpages.eviltester.com/styled/apps/7charval/simple7charvalidation.html

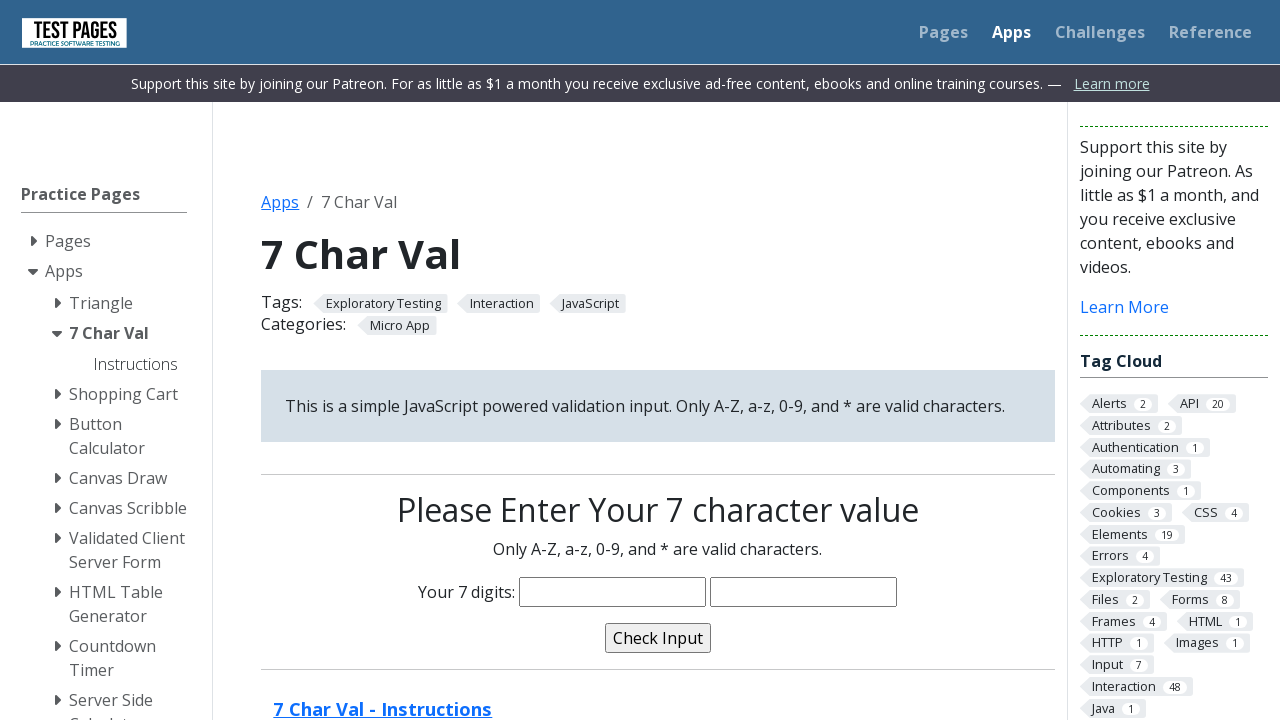

Filled character input field with 9 characters '1qwsf*AWQ' (exceeds 7-character limit) on input[name='characters']
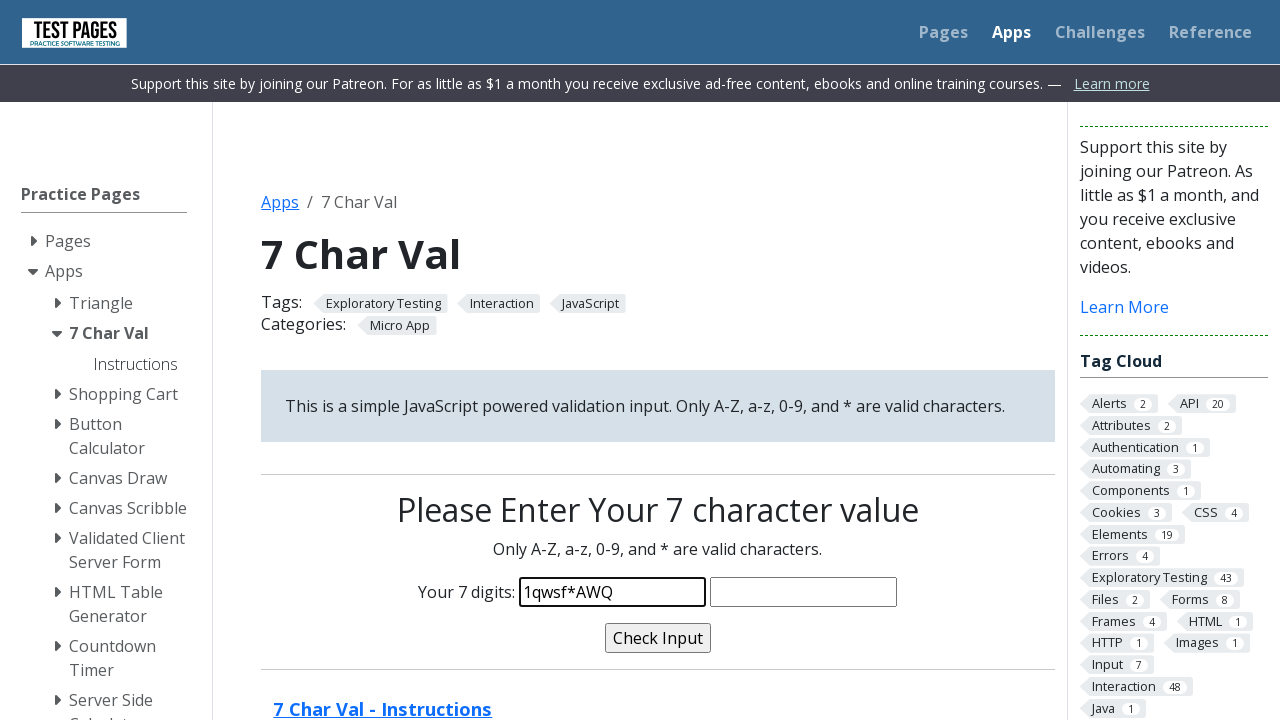

Clicked validate button at (658, 638) on input[name='validate']
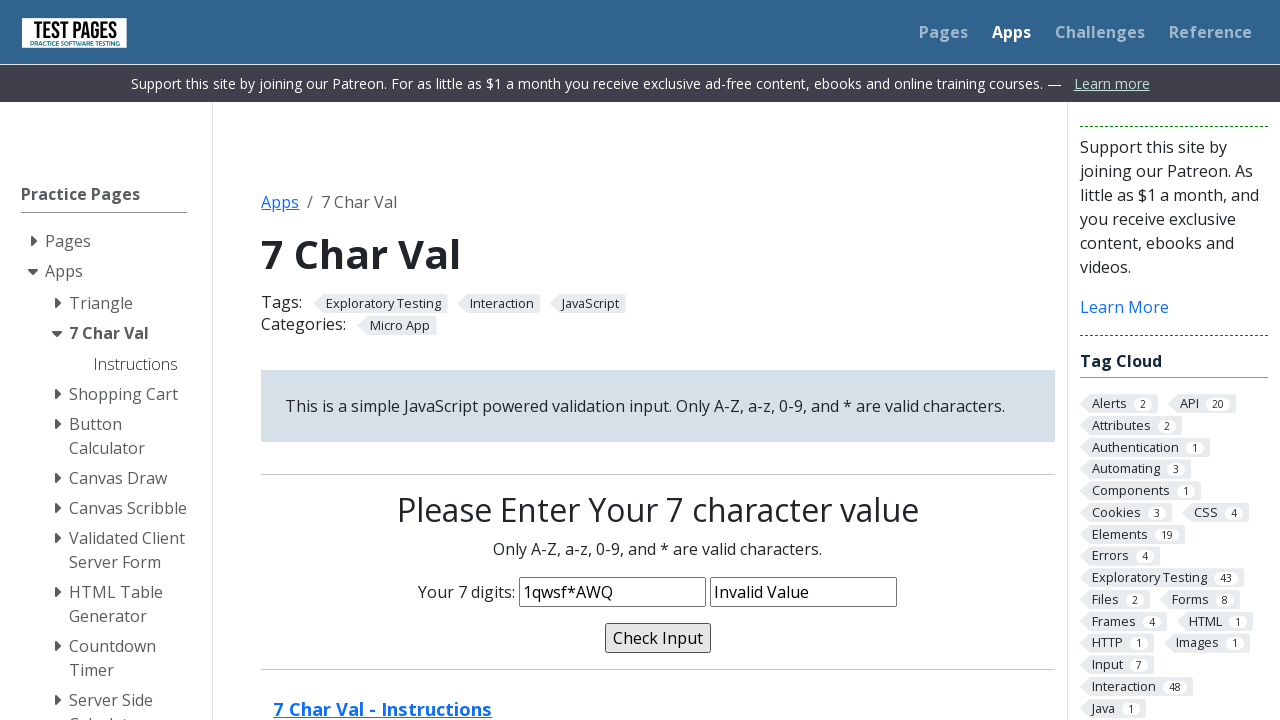

Validation message appeared after clicking validate
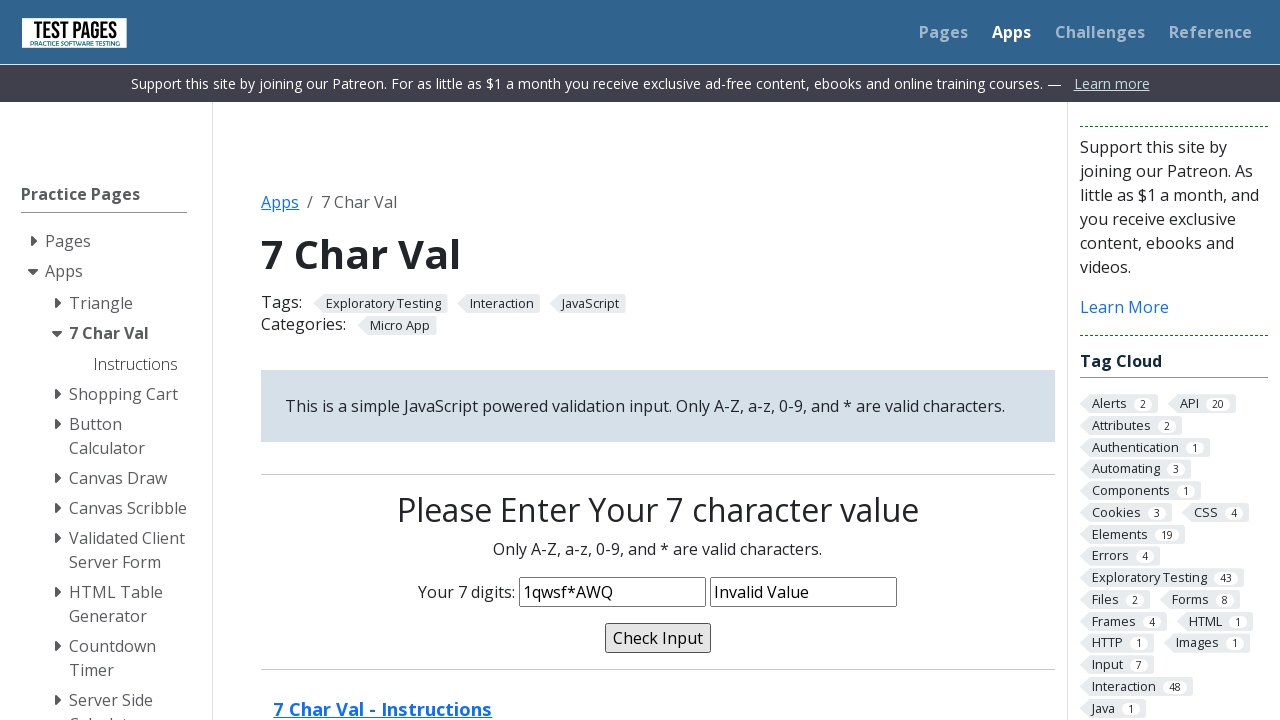

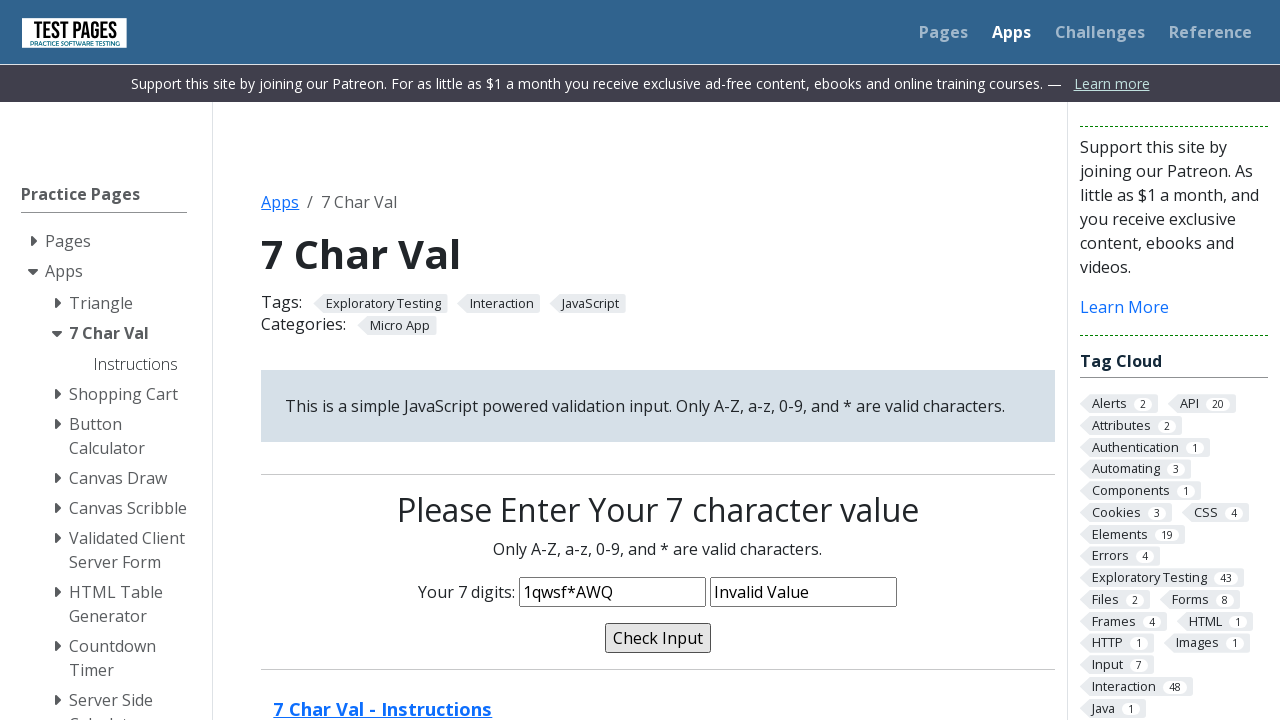